Tests that Clear completed button is hidden when there are no completed items.

Starting URL: https://demo.playwright.dev/todomvc

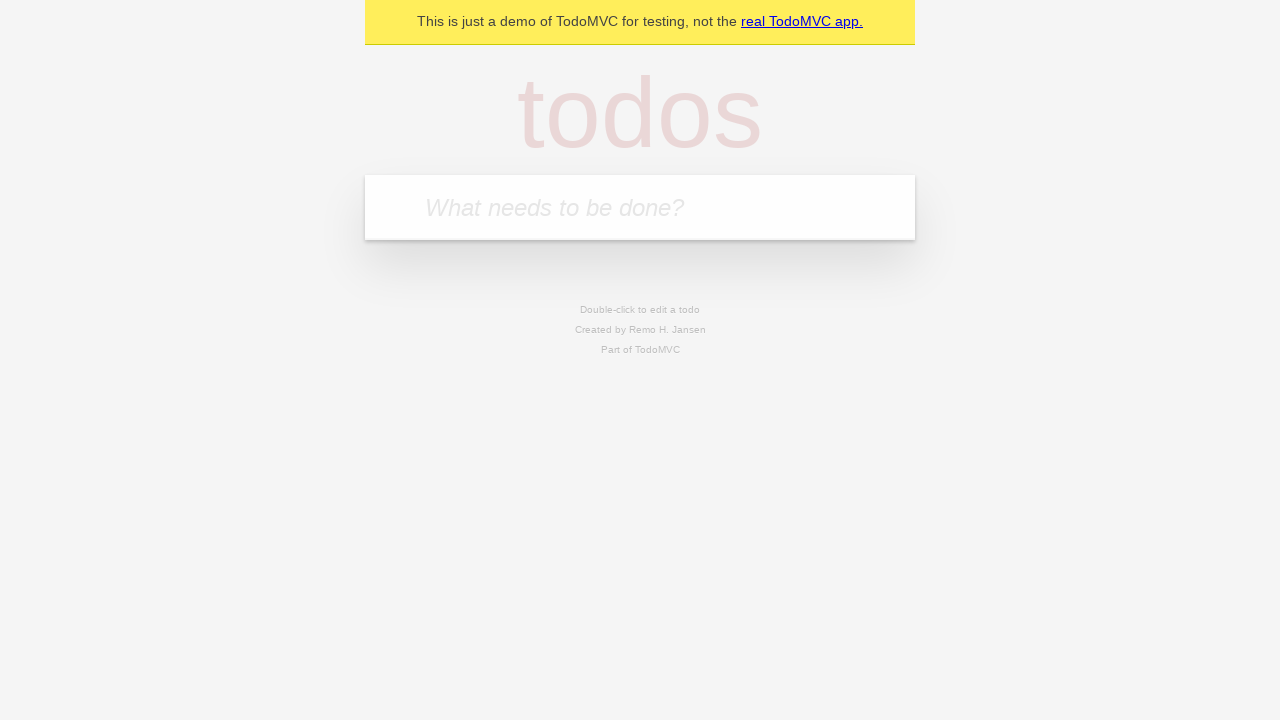

Filled todo input with 'buy some cheese' on internal:attr=[placeholder="What needs to be done?"i]
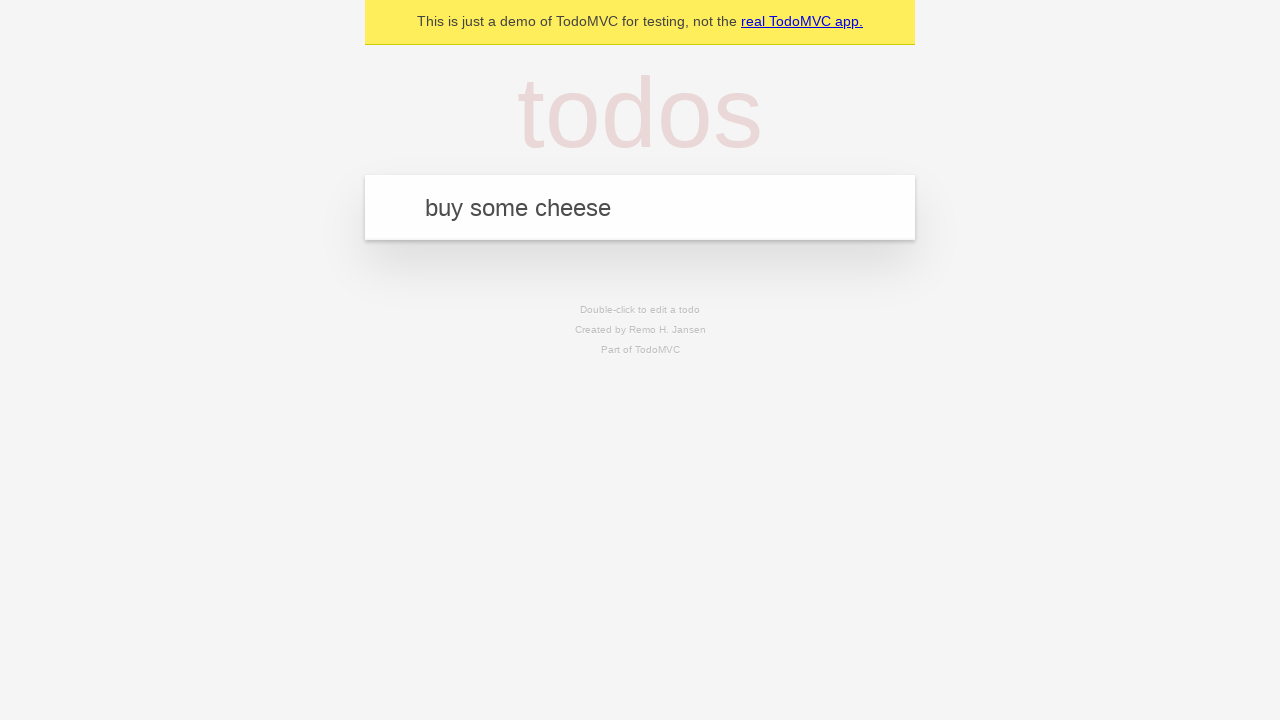

Pressed Enter to add first todo on internal:attr=[placeholder="What needs to be done?"i]
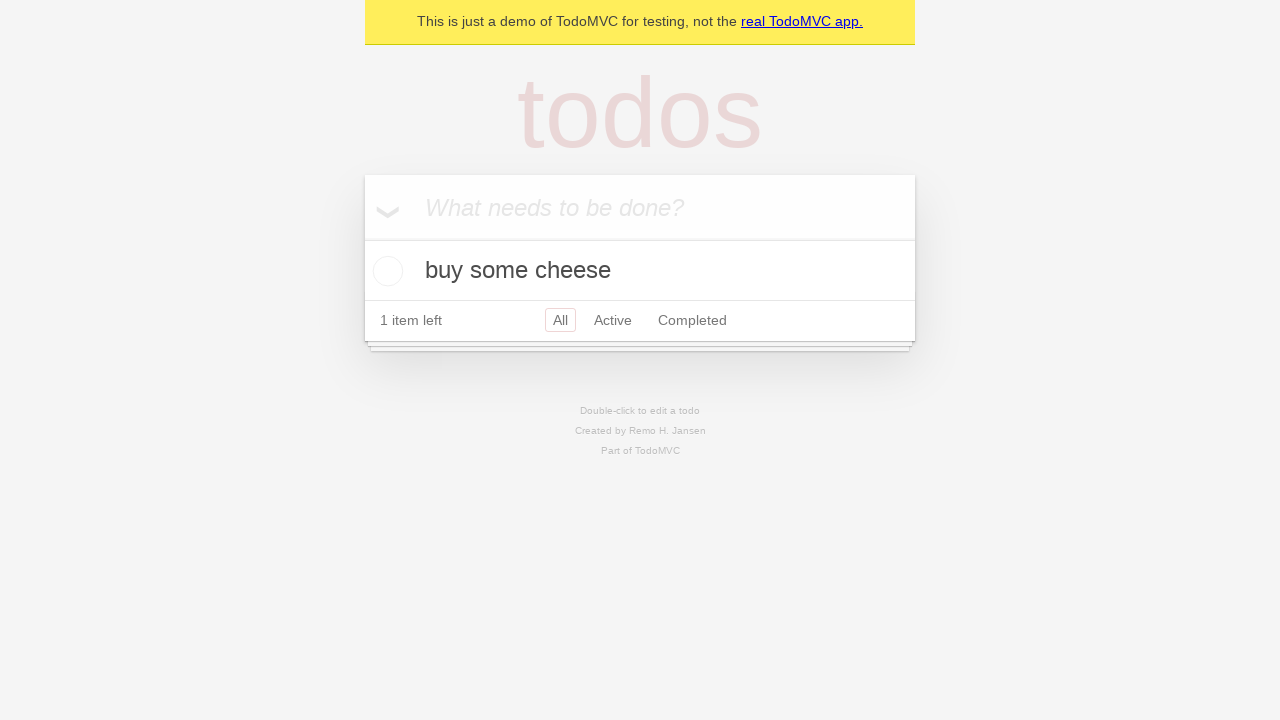

Filled todo input with 'feed the cat' on internal:attr=[placeholder="What needs to be done?"i]
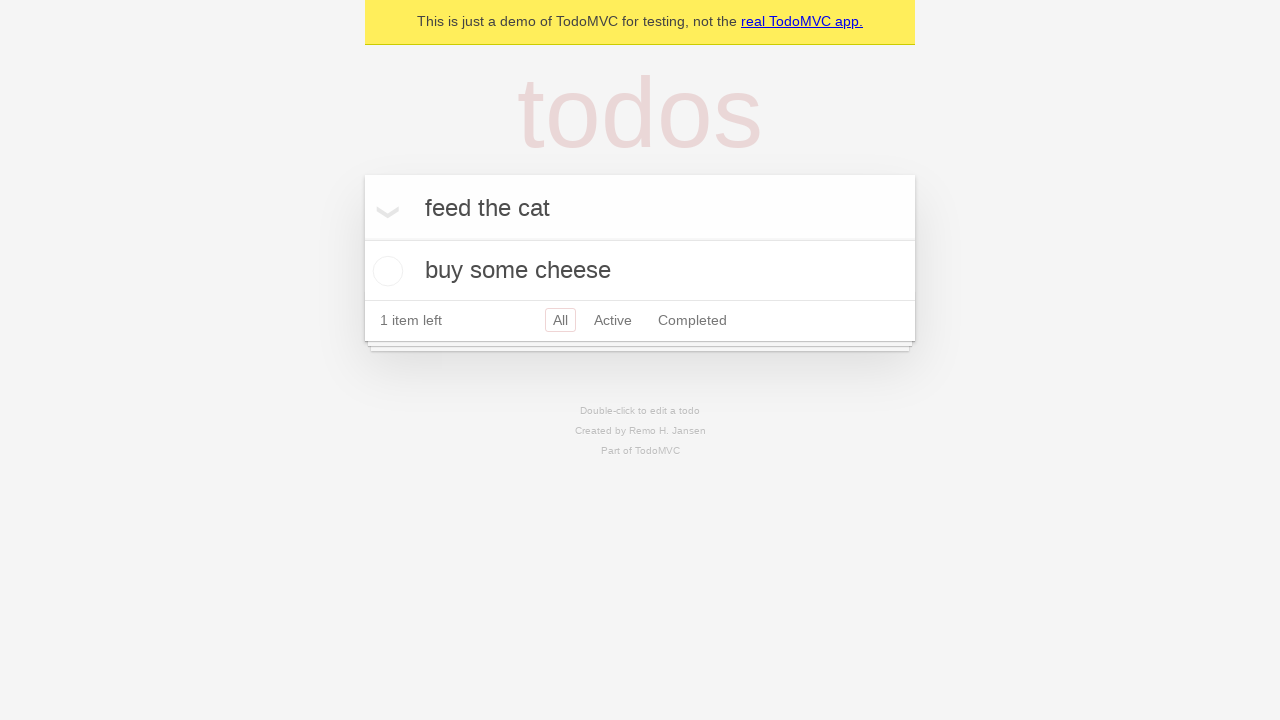

Pressed Enter to add second todo on internal:attr=[placeholder="What needs to be done?"i]
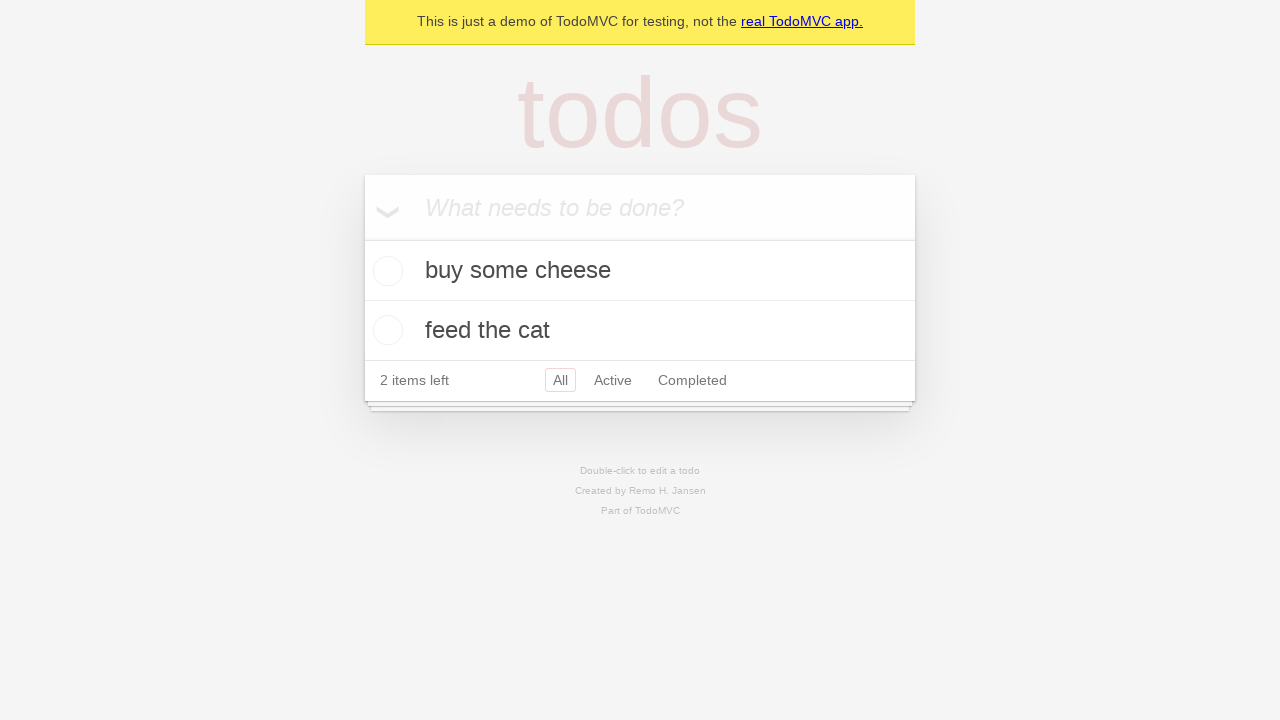

Filled todo input with 'book a doctors appointment' on internal:attr=[placeholder="What needs to be done?"i]
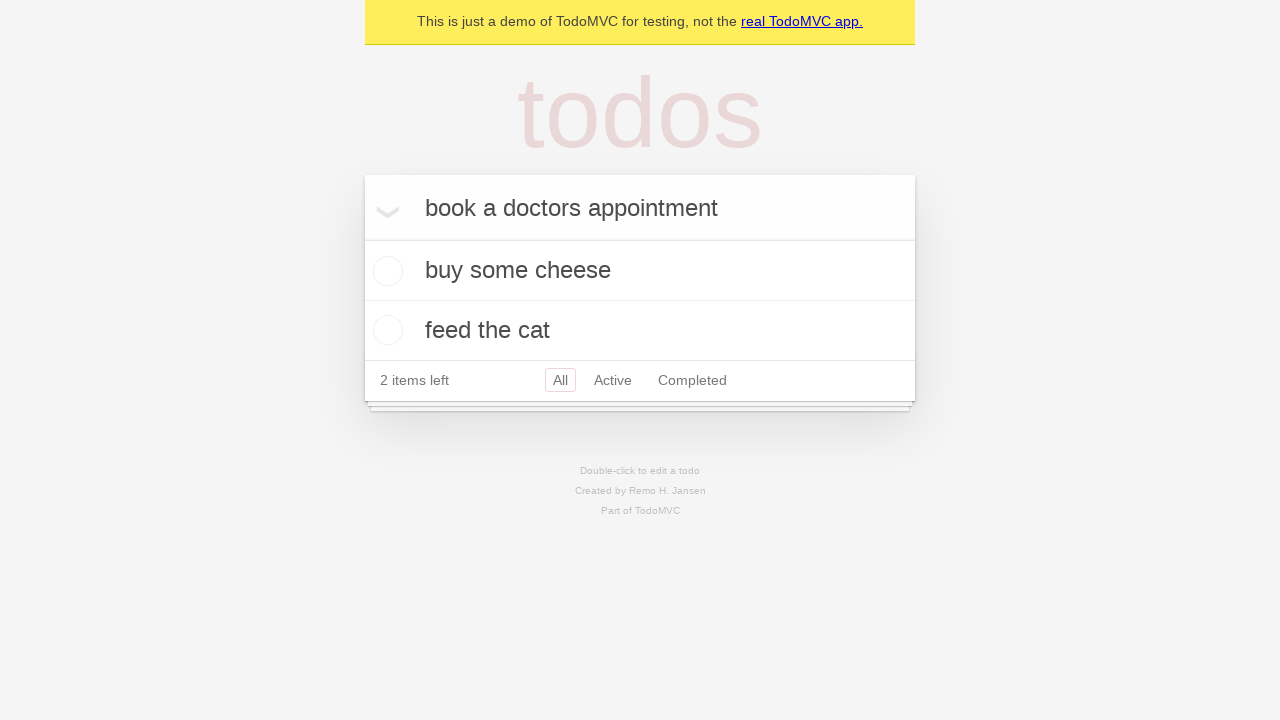

Pressed Enter to add third todo on internal:attr=[placeholder="What needs to be done?"i]
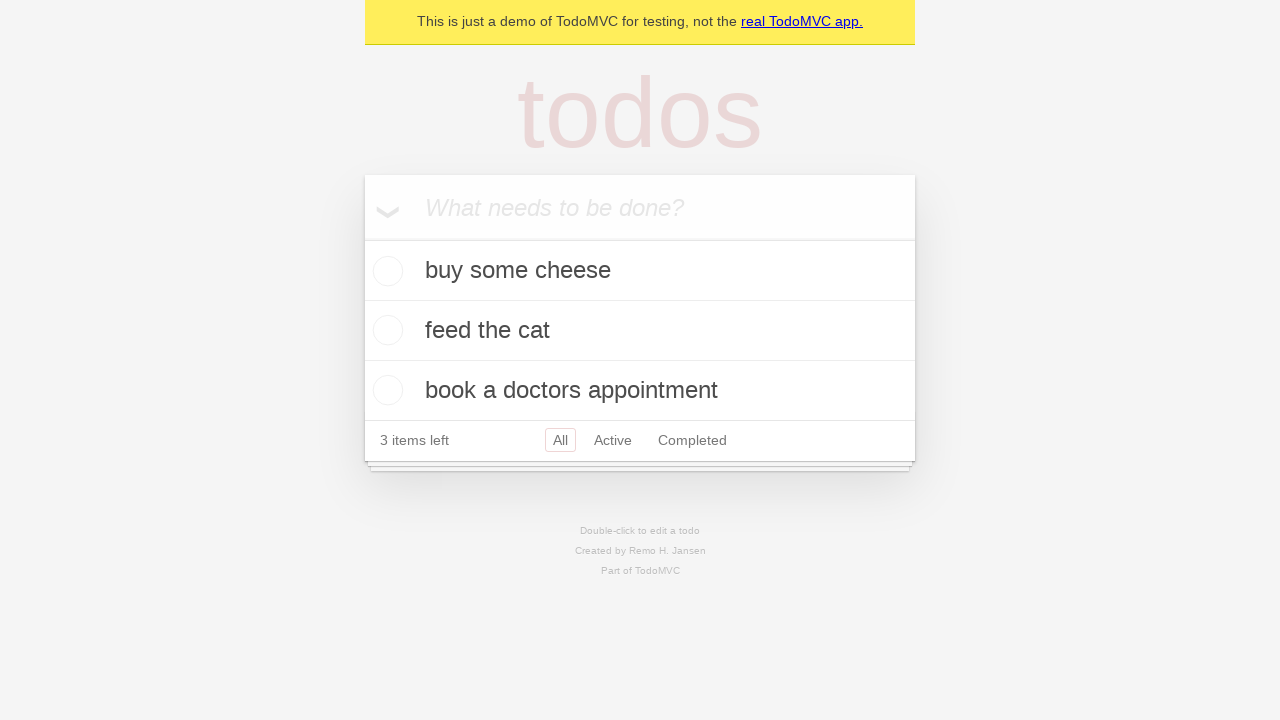

Waited for all 3 todos to load
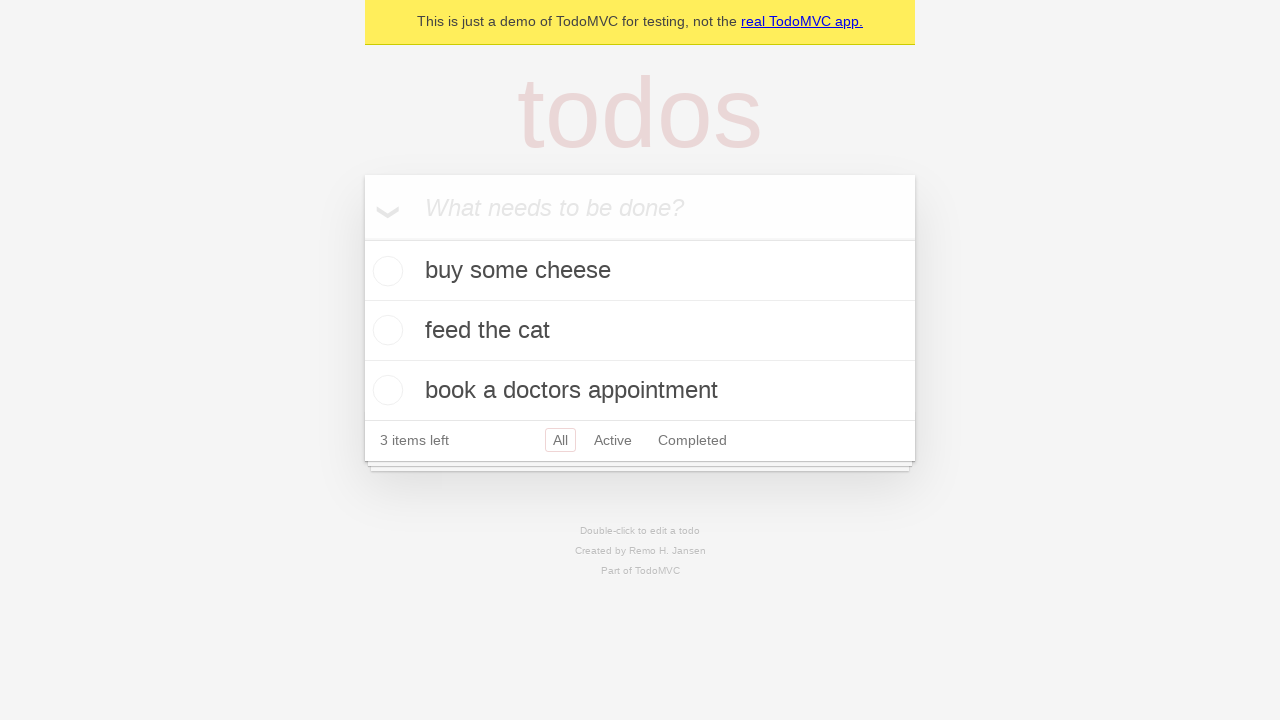

Checked the first todo item at (385, 271) on .todo-list li .toggle >> nth=0
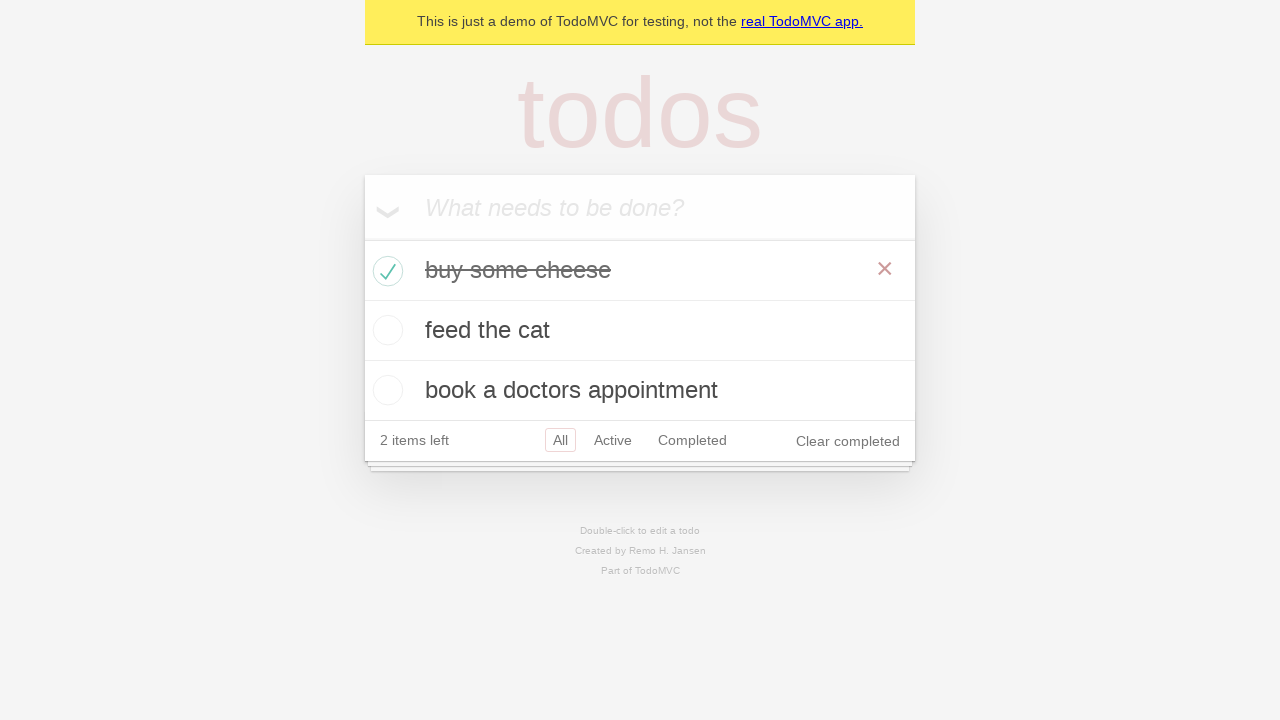

Clicked 'Clear completed' button to remove completed todo at (848, 441) on internal:role=button[name="Clear completed"i]
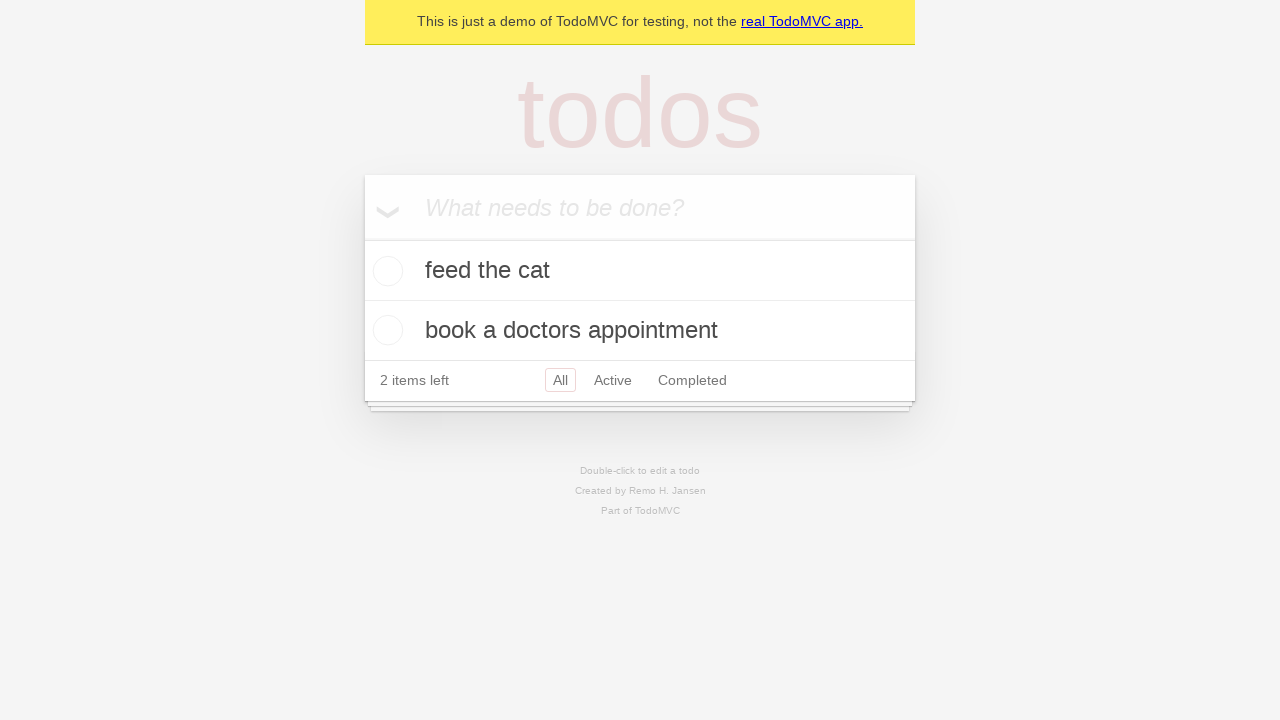

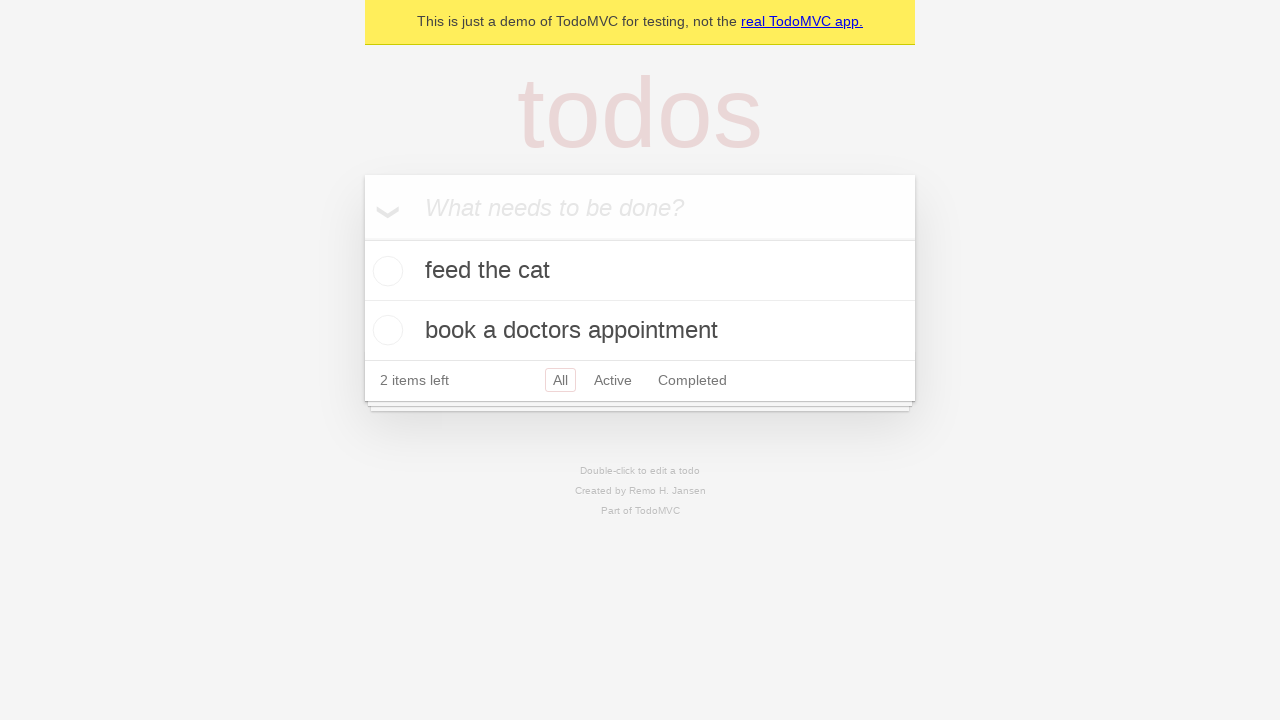